Tests that the complete all checkbox updates state when individual items are completed or cleared

Starting URL: https://demo.playwright.dev/todomvc

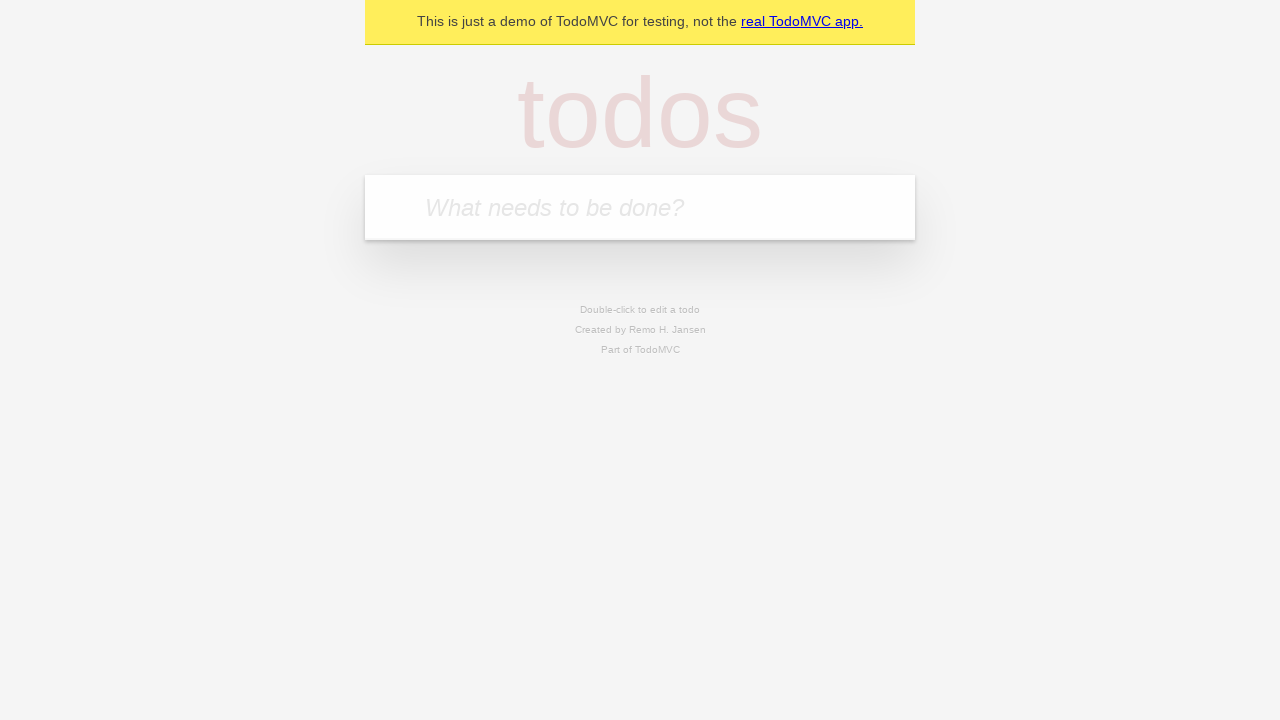

Filled todo input with 'buy some cheese' on internal:attr=[placeholder="What needs to be done?"i]
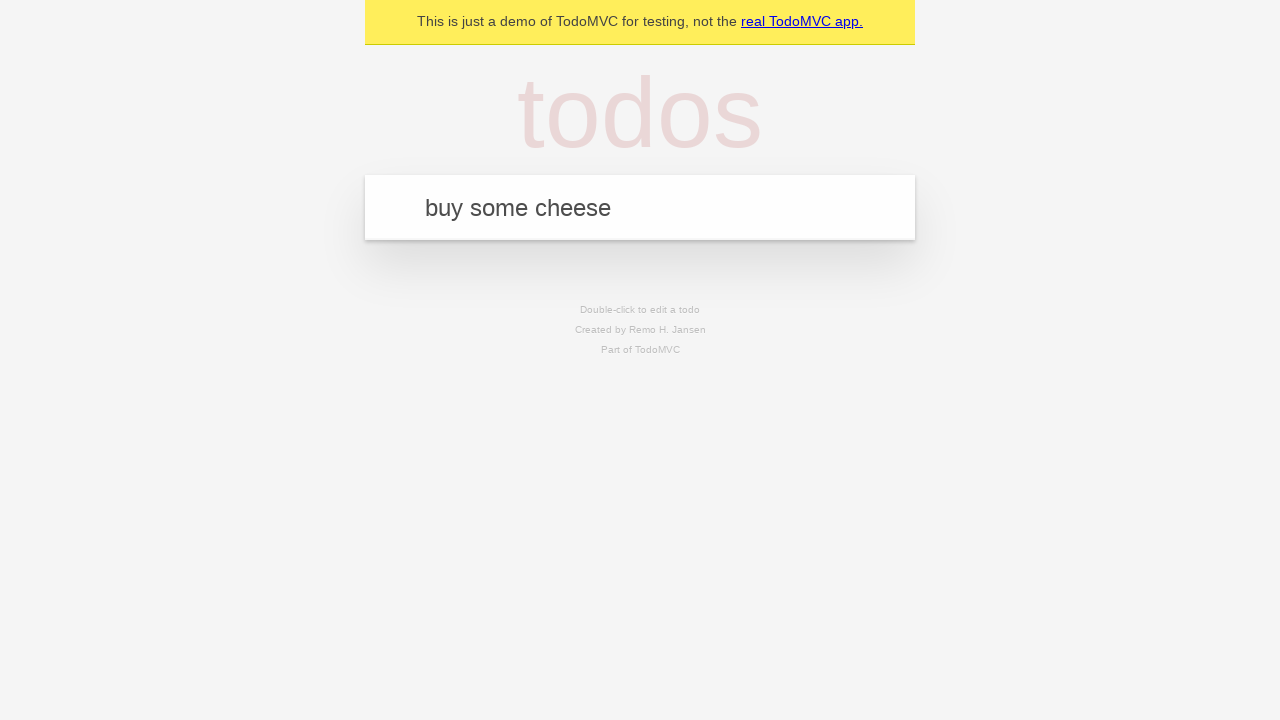

Pressed Enter to add first todo on internal:attr=[placeholder="What needs to be done?"i]
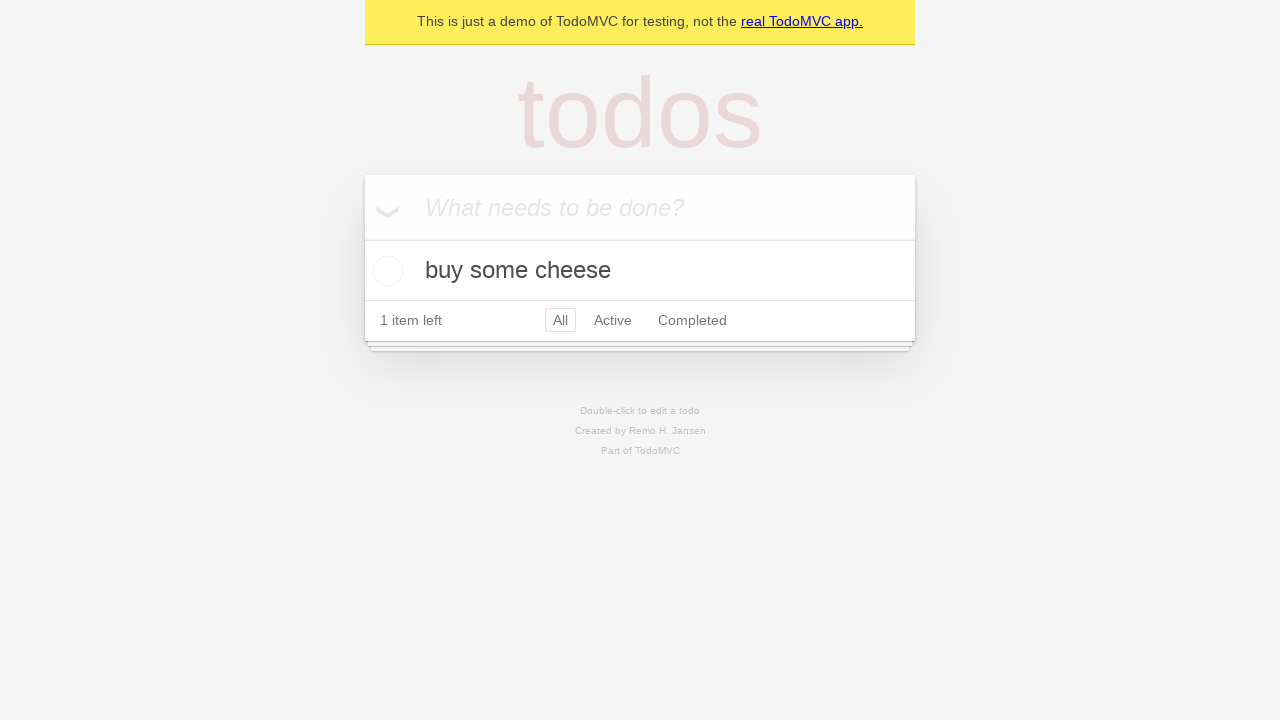

Filled todo input with 'feed the cat' on internal:attr=[placeholder="What needs to be done?"i]
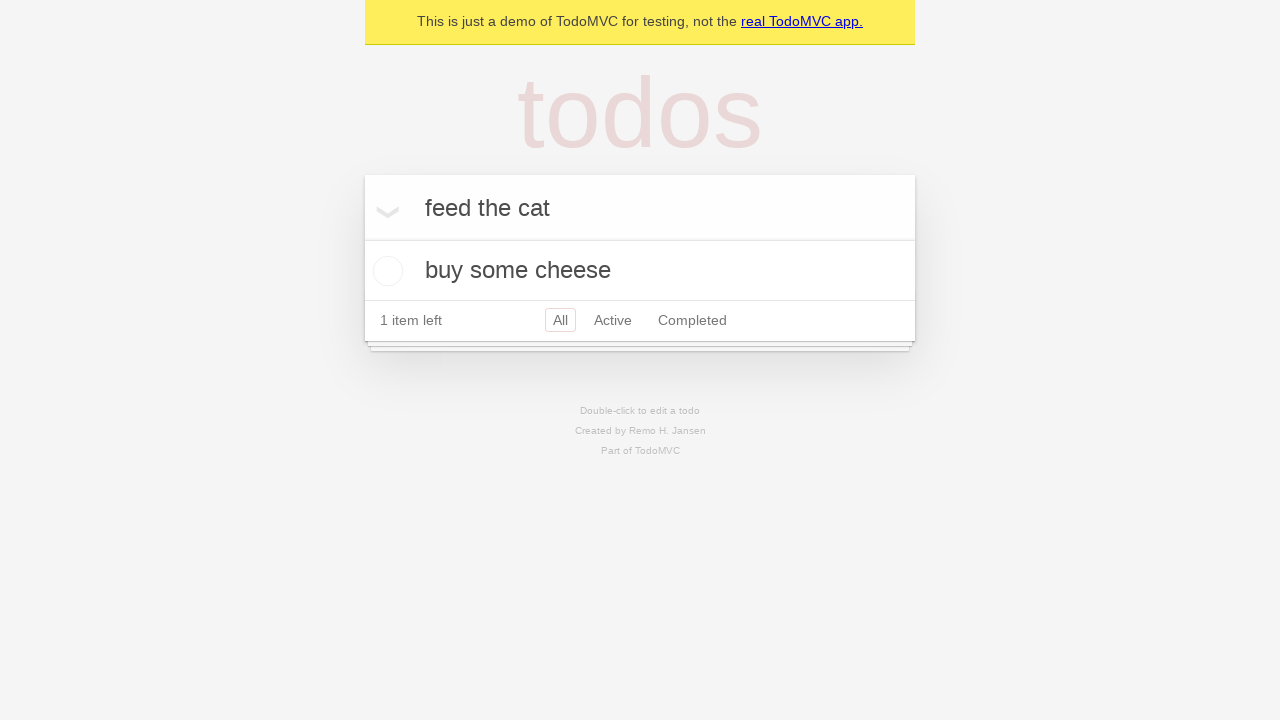

Pressed Enter to add second todo on internal:attr=[placeholder="What needs to be done?"i]
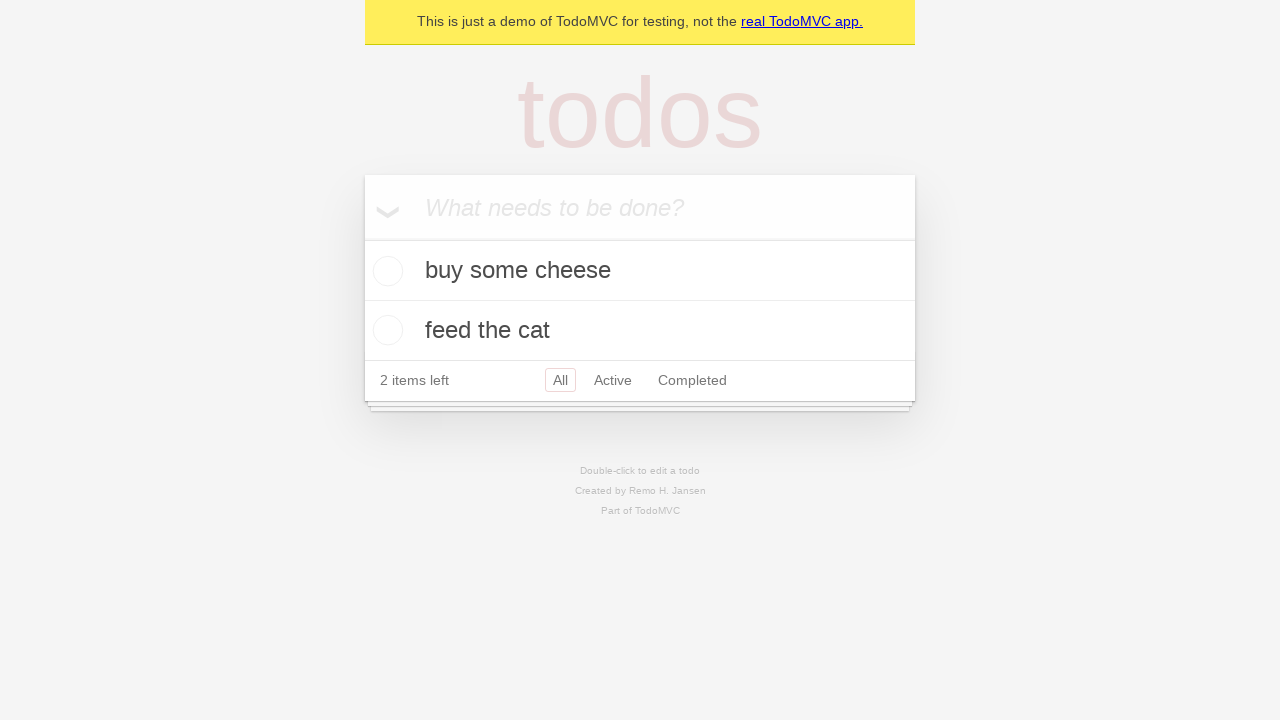

Filled todo input with 'book a doctors appointment' on internal:attr=[placeholder="What needs to be done?"i]
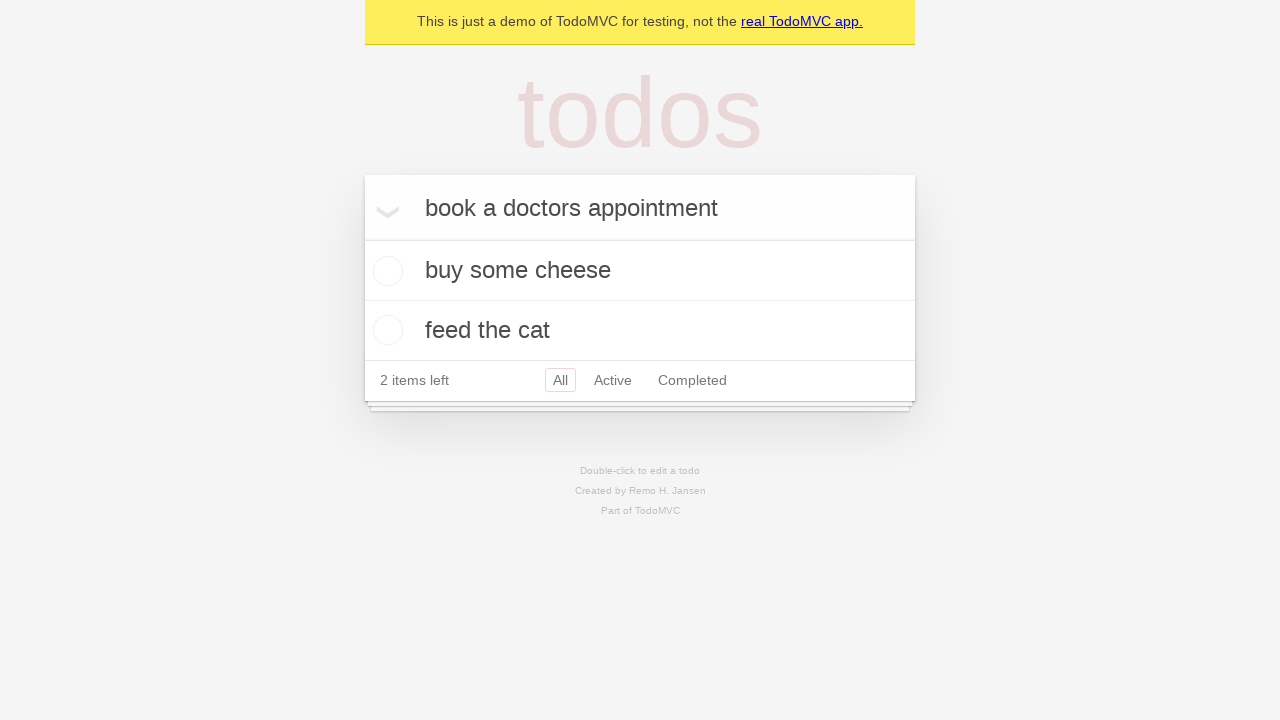

Pressed Enter to add third todo on internal:attr=[placeholder="What needs to be done?"i]
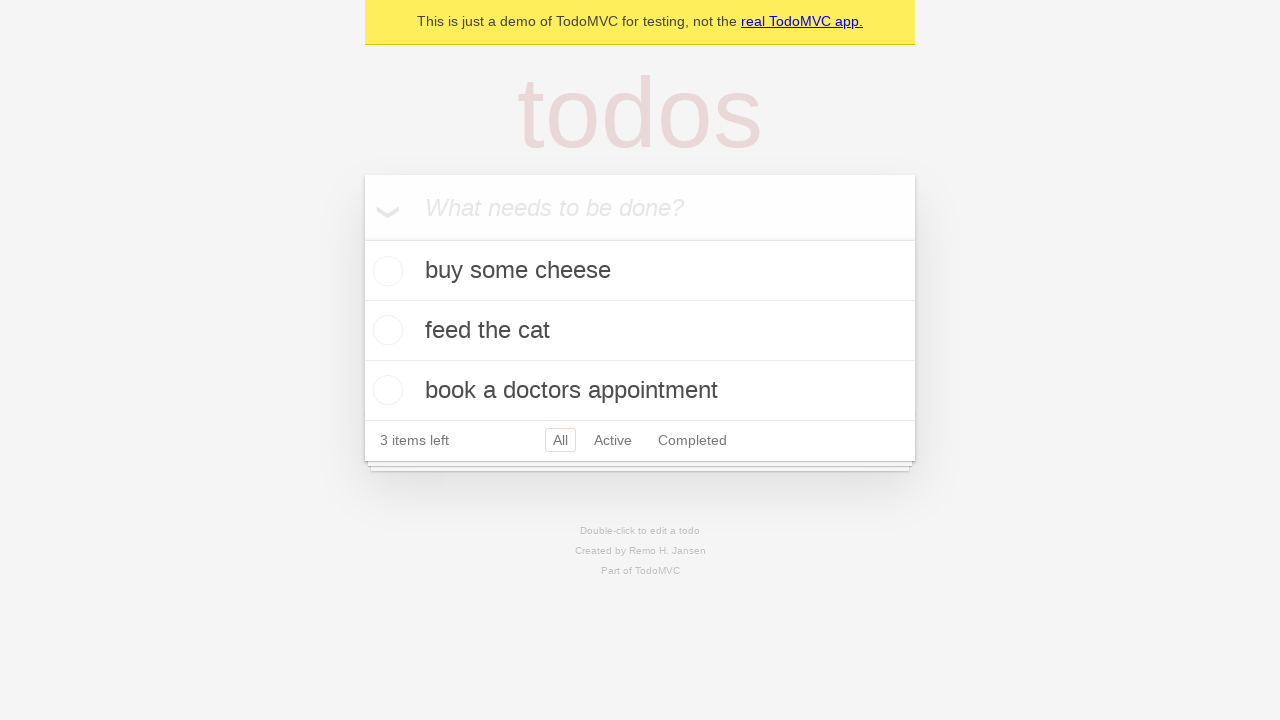

Waited for todo items to load
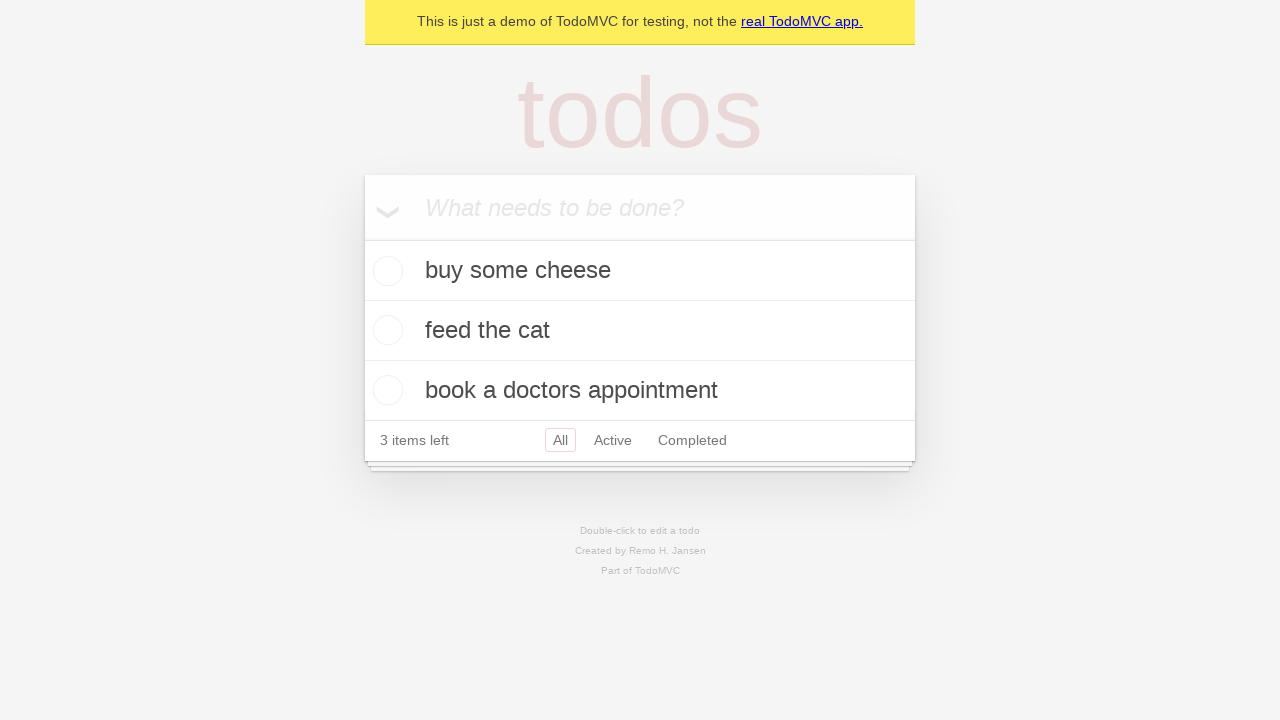

Checked the 'Mark all as complete' checkbox at (362, 238) on internal:label="Mark all as complete"i
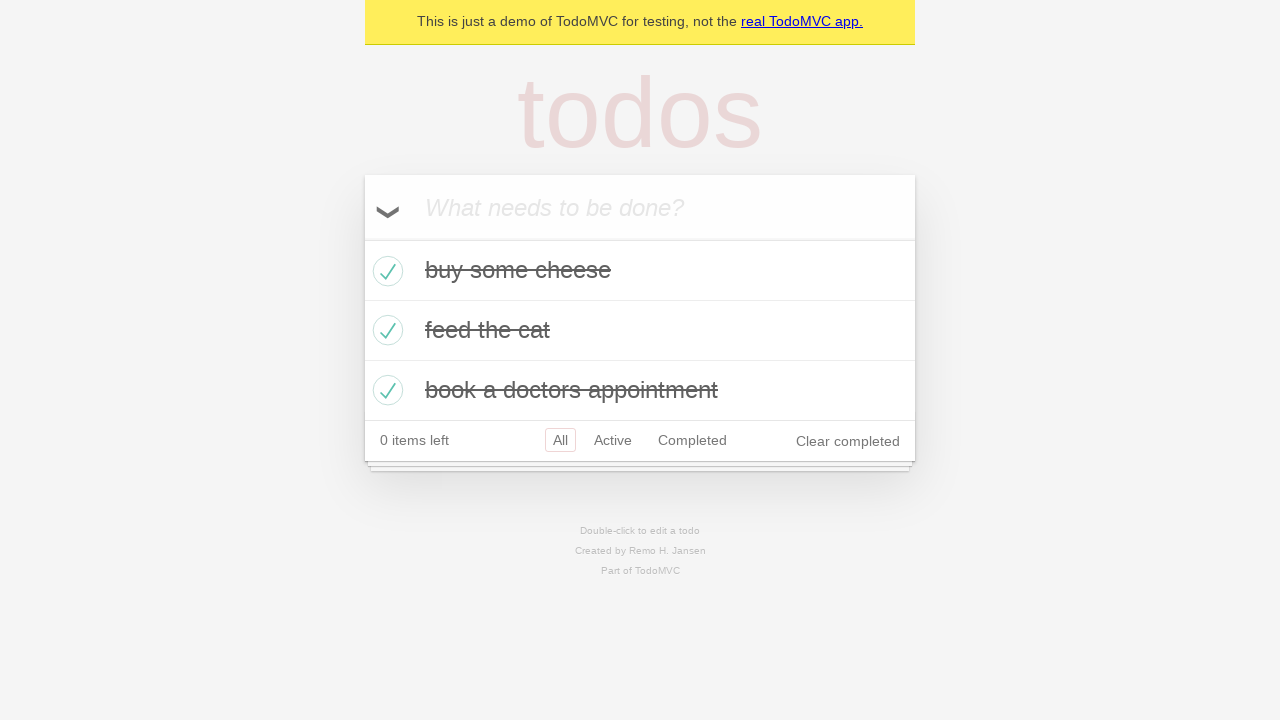

Unchecked the first todo item at (385, 271) on internal:testid=[data-testid="todo-item"s] >> nth=0 >> internal:role=checkbox
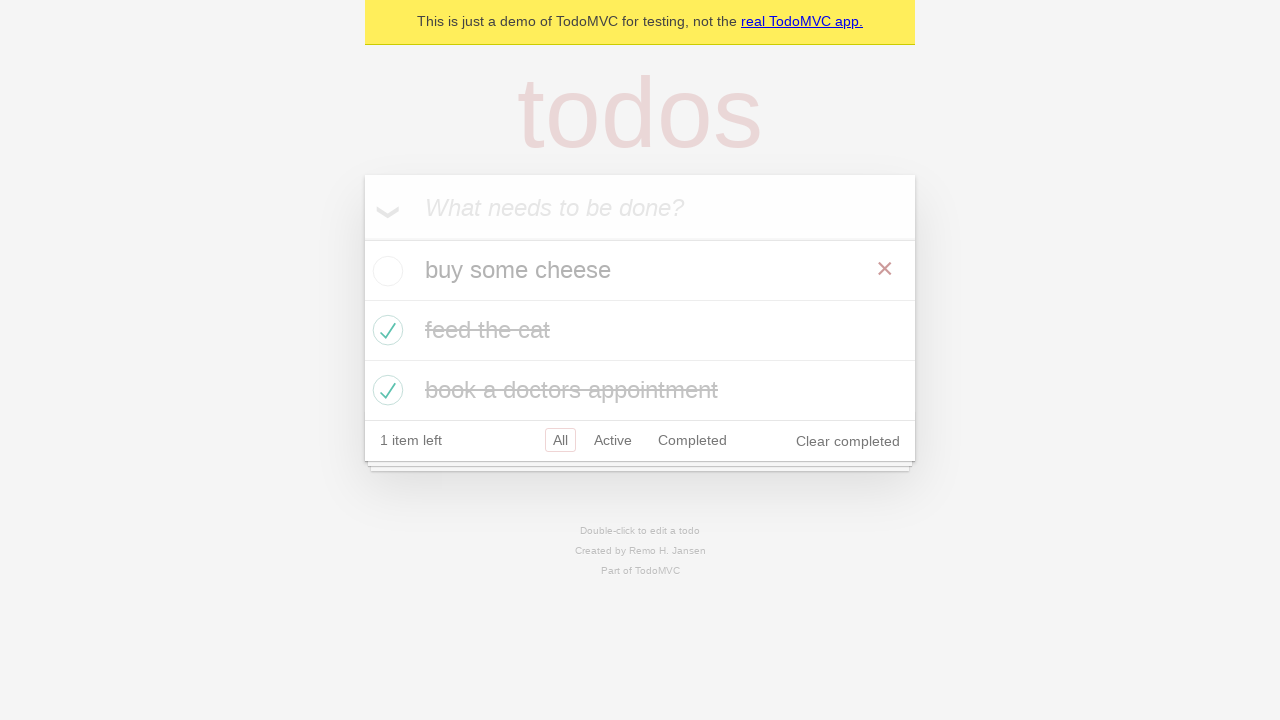

Re-checked the first todo item at (385, 271) on internal:testid=[data-testid="todo-item"s] >> nth=0 >> internal:role=checkbox
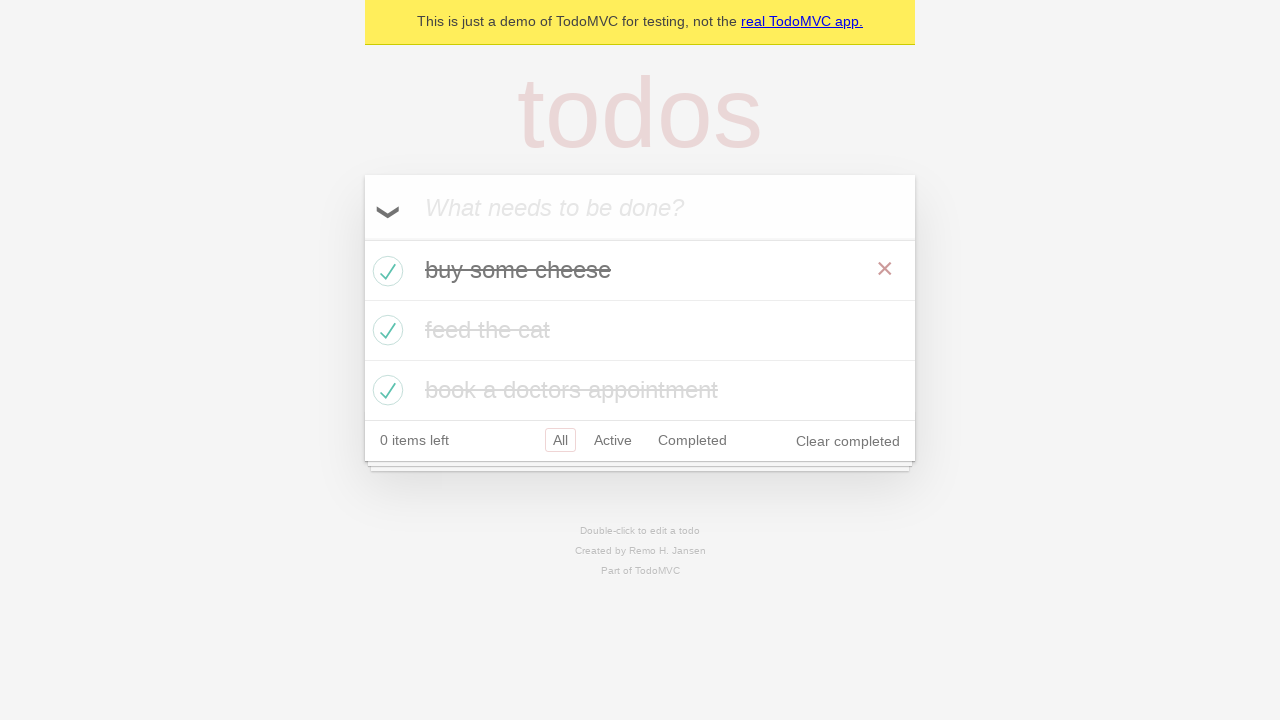

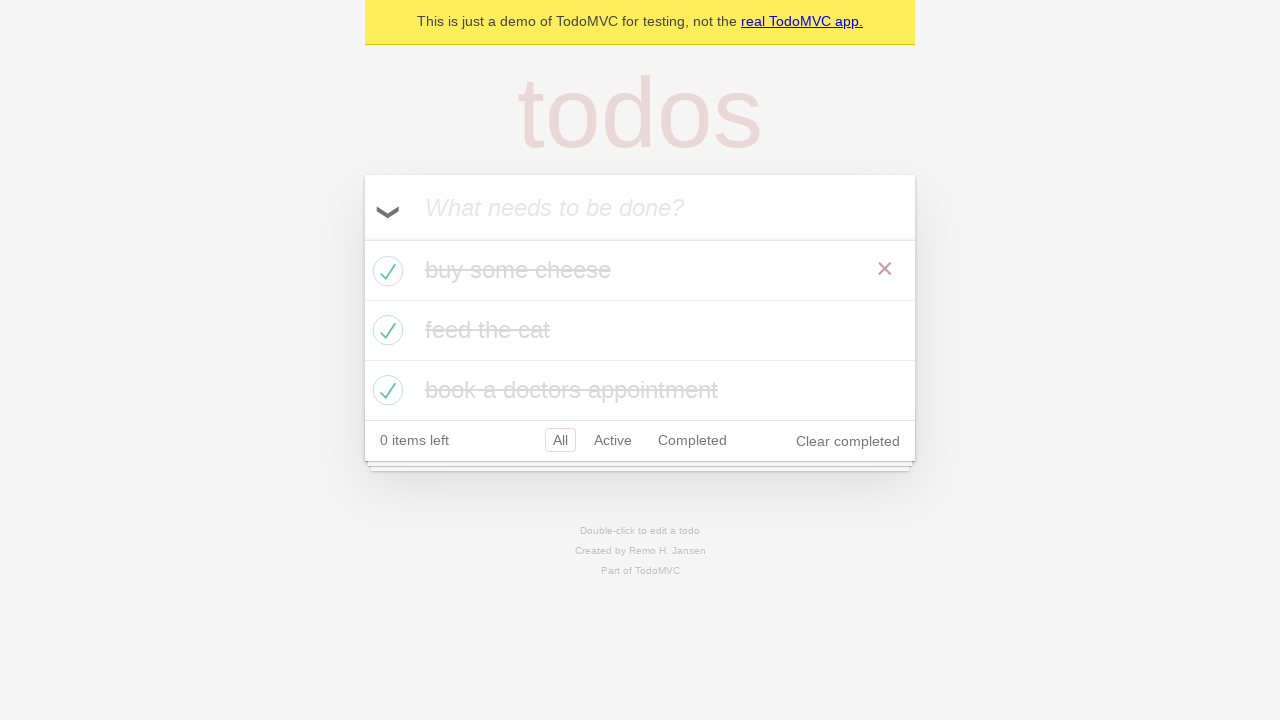